Tests the fire station search functionality on the Korean National Fire Agency website by searching for "서울" (Seoul) and navigating through pagination results.

Starting URL: https://www.nfa.go.kr/nfa/introduce/status/firestationidfo

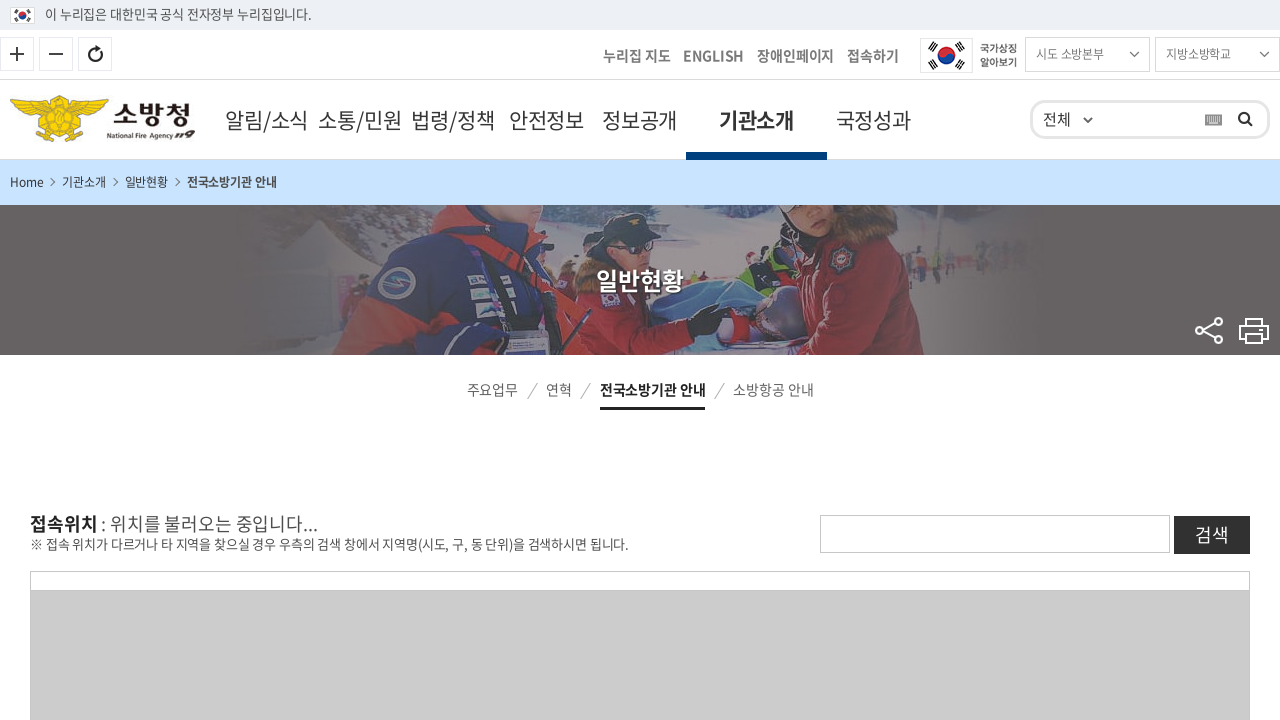

Waited for search keyword input field to load
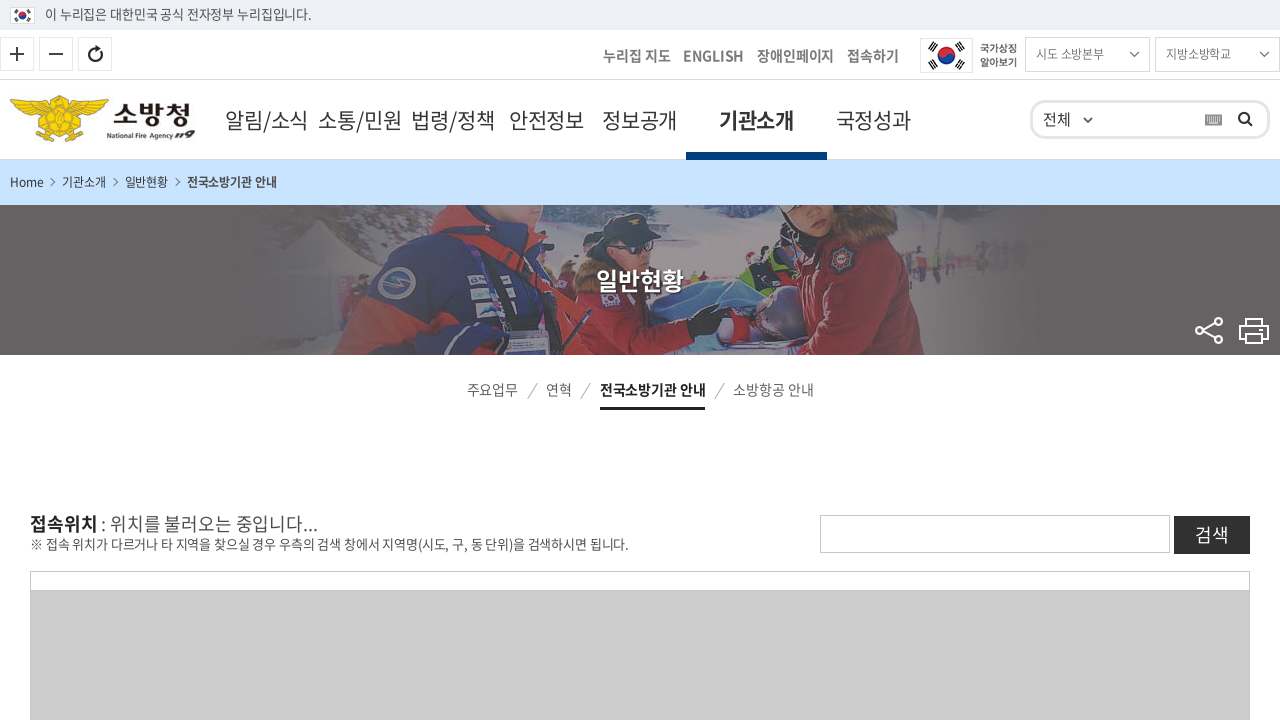

Filled search field with '서울' (Seoul) on #searchKeyword
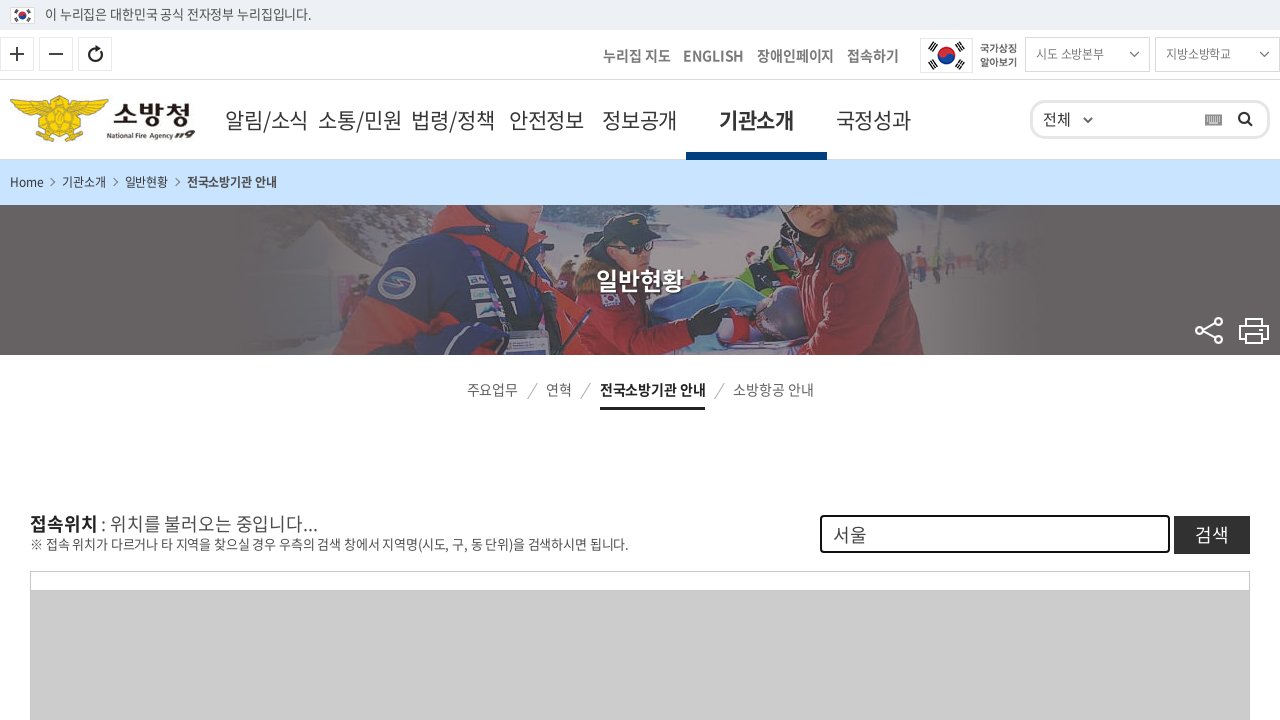

Clicked fire station search button at (1212, 534) on #fsSearchBtn
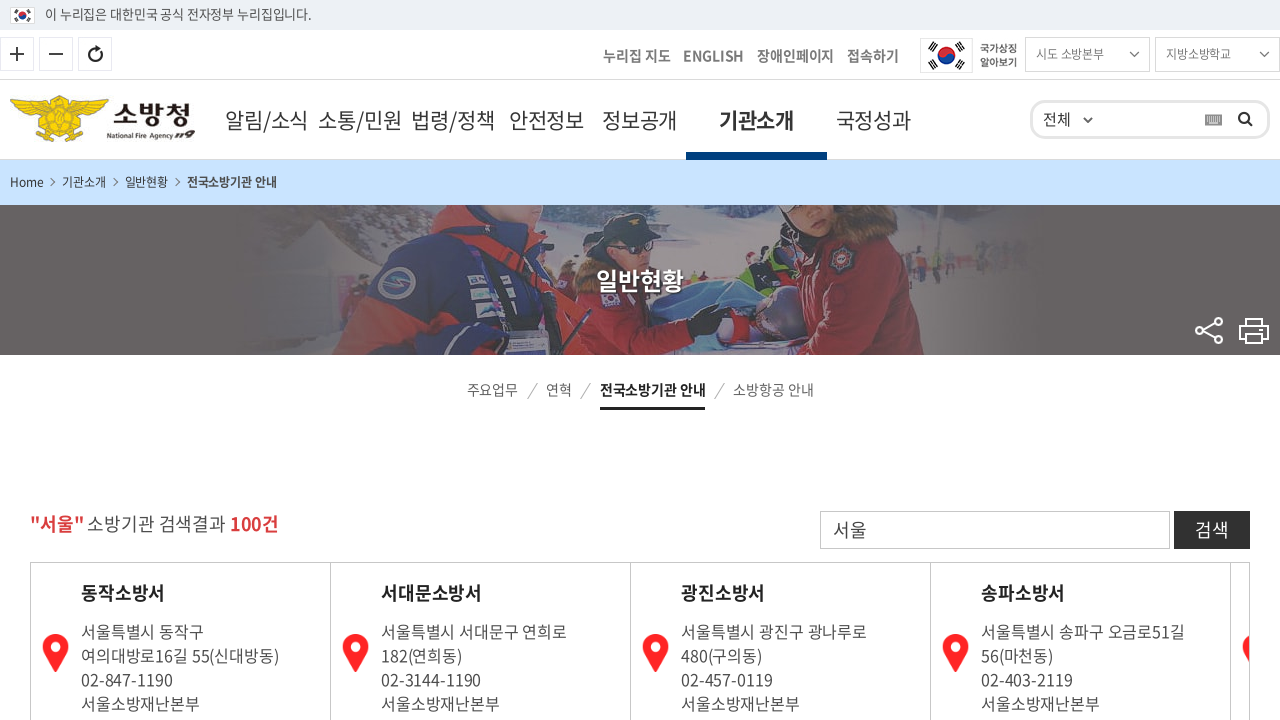

Search results loaded with fire station list items
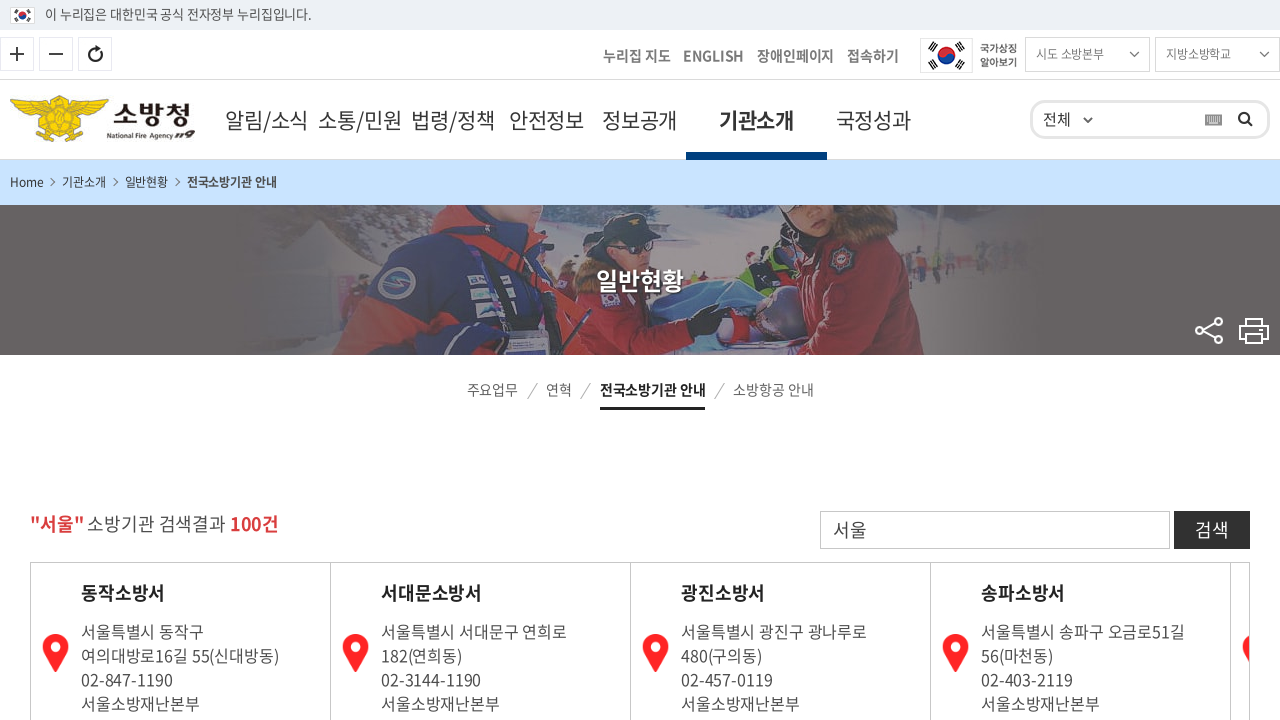

Verified results count element is visible
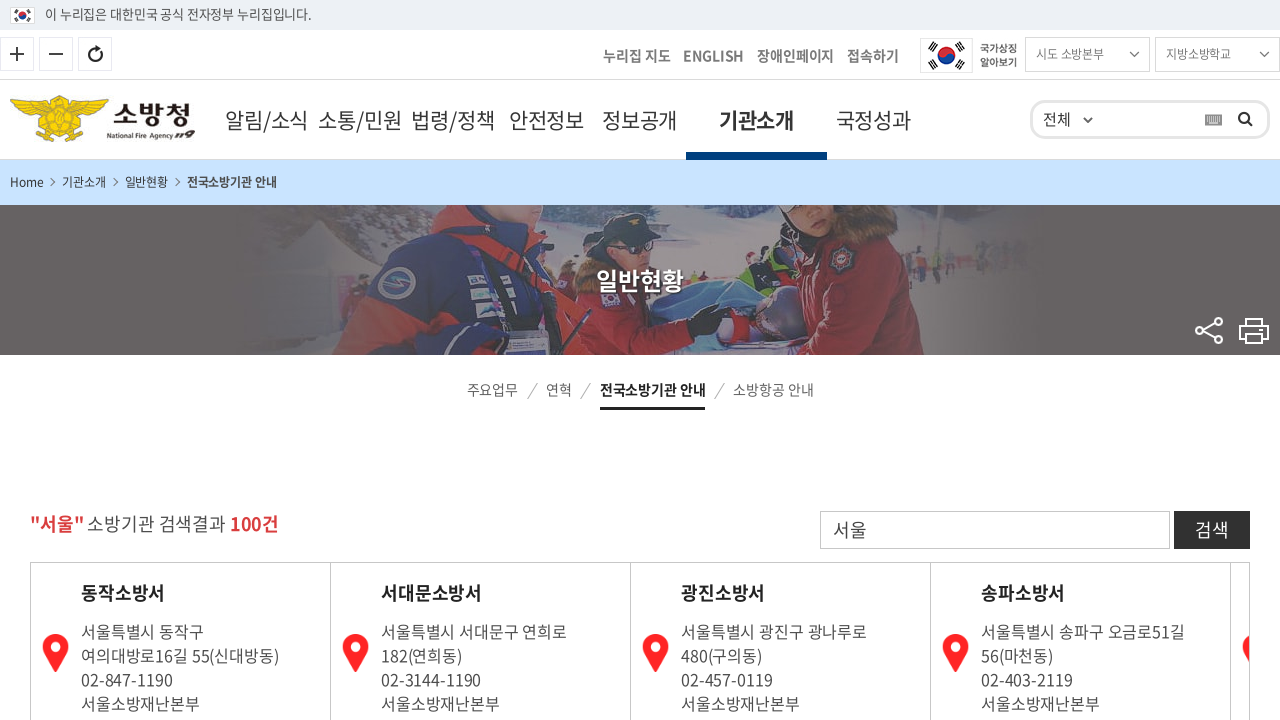

Clicked next page button in pagination at (694, 360) on .next_page
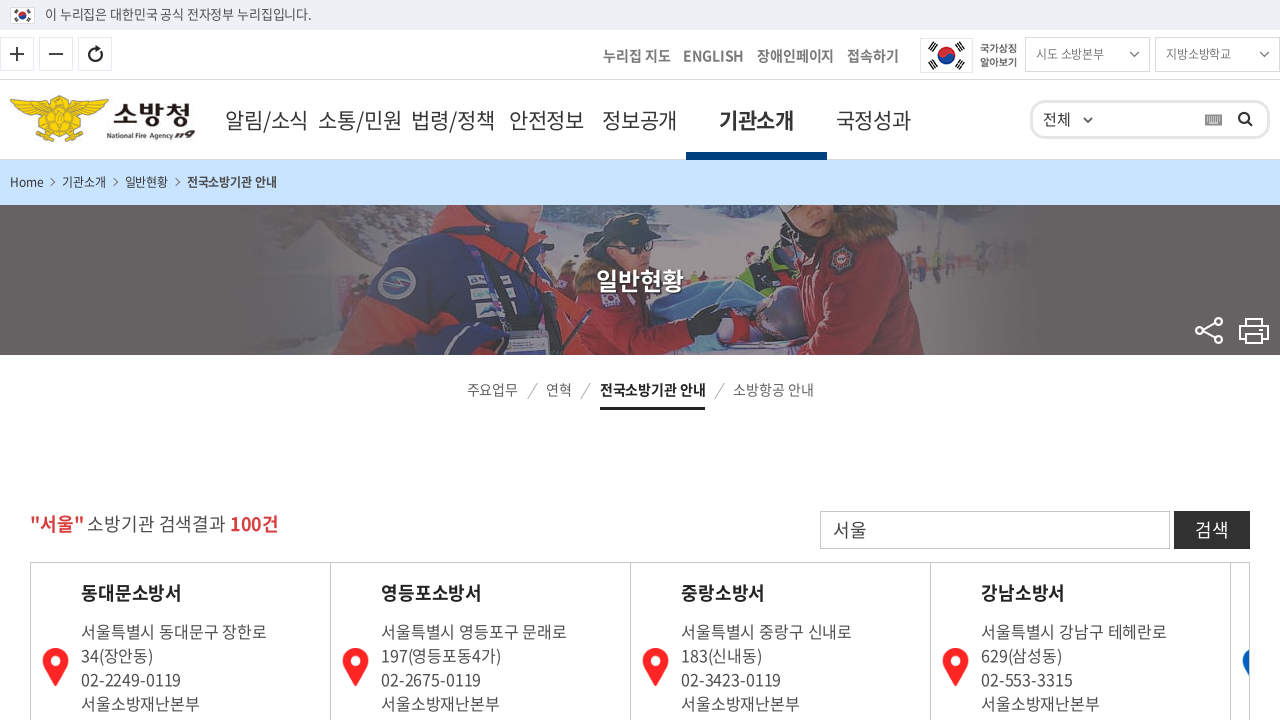

Next page results loaded with fire station list items
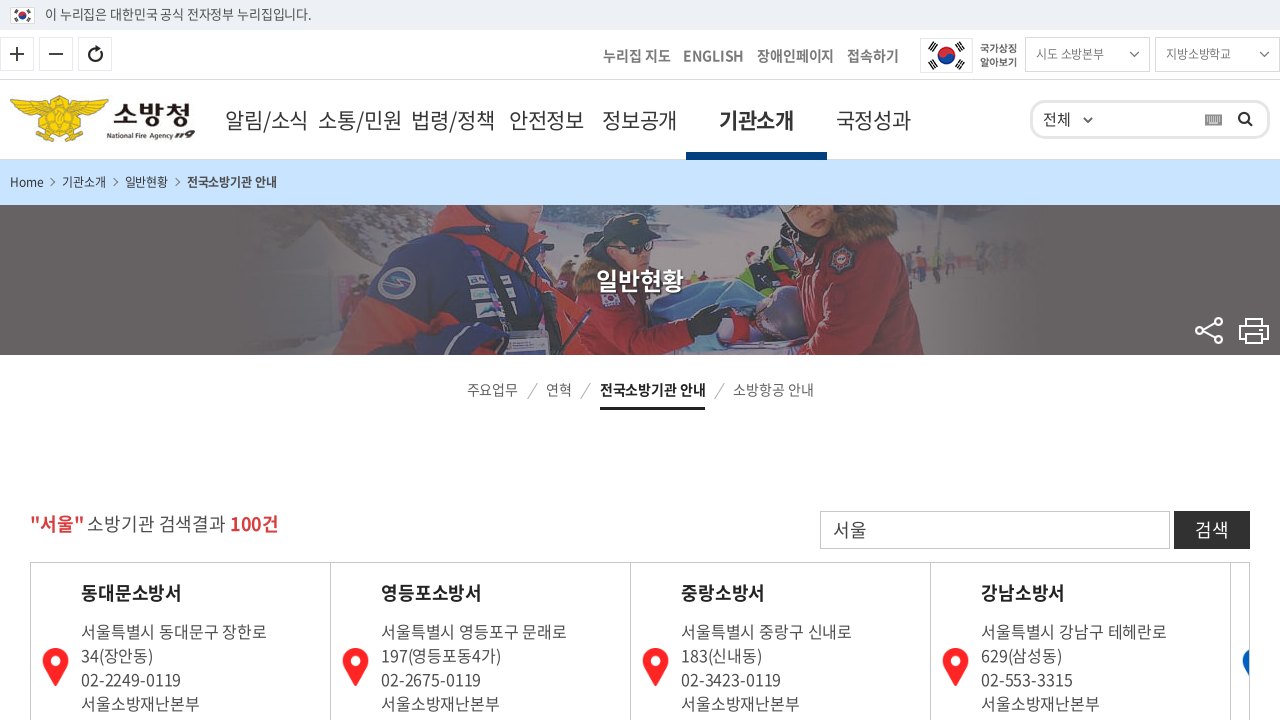

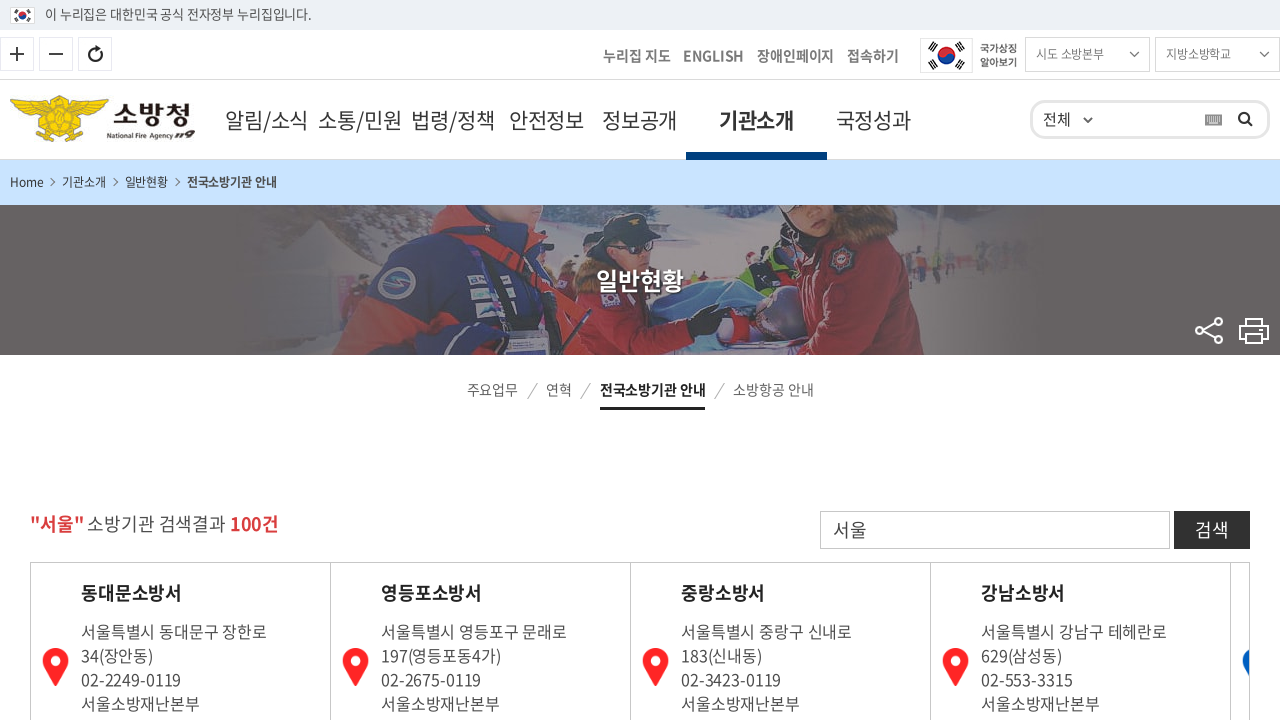